Tests browser window management by navigating to Flipkart and performing maximize and minimize window operations

Starting URL: https://www.flipkart.com/

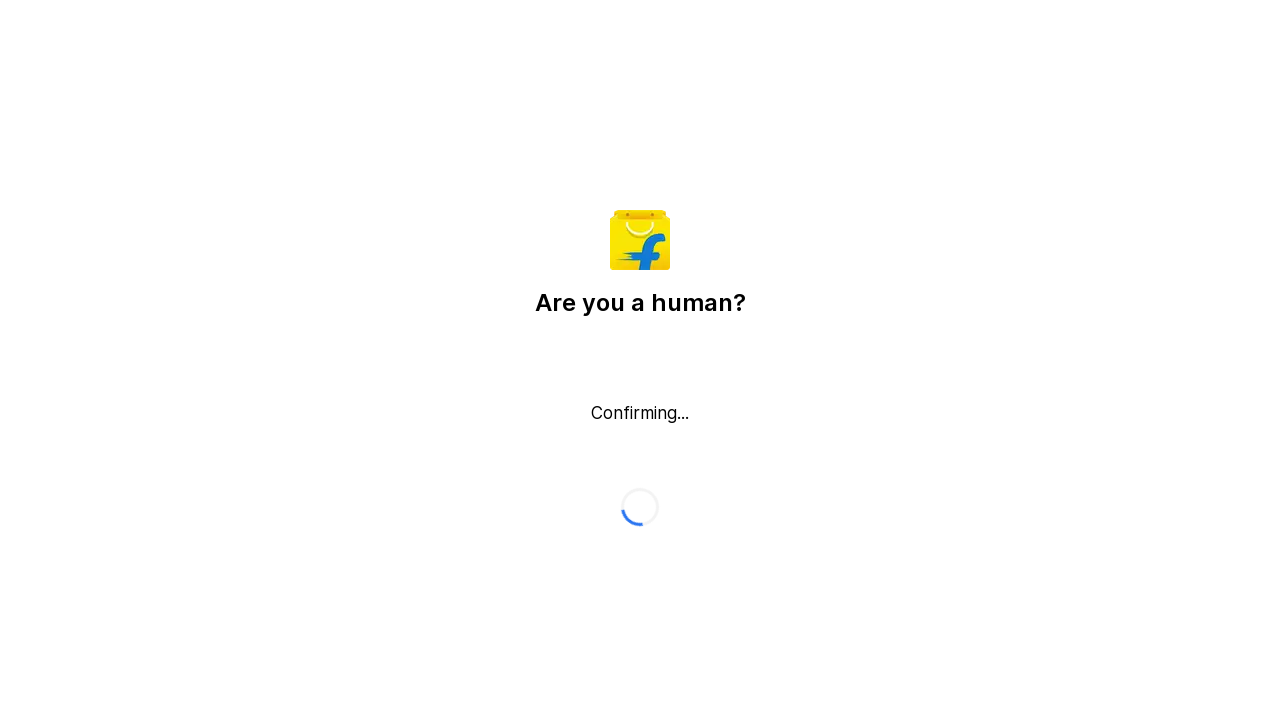

Set viewport to maximized size (1920x1080)
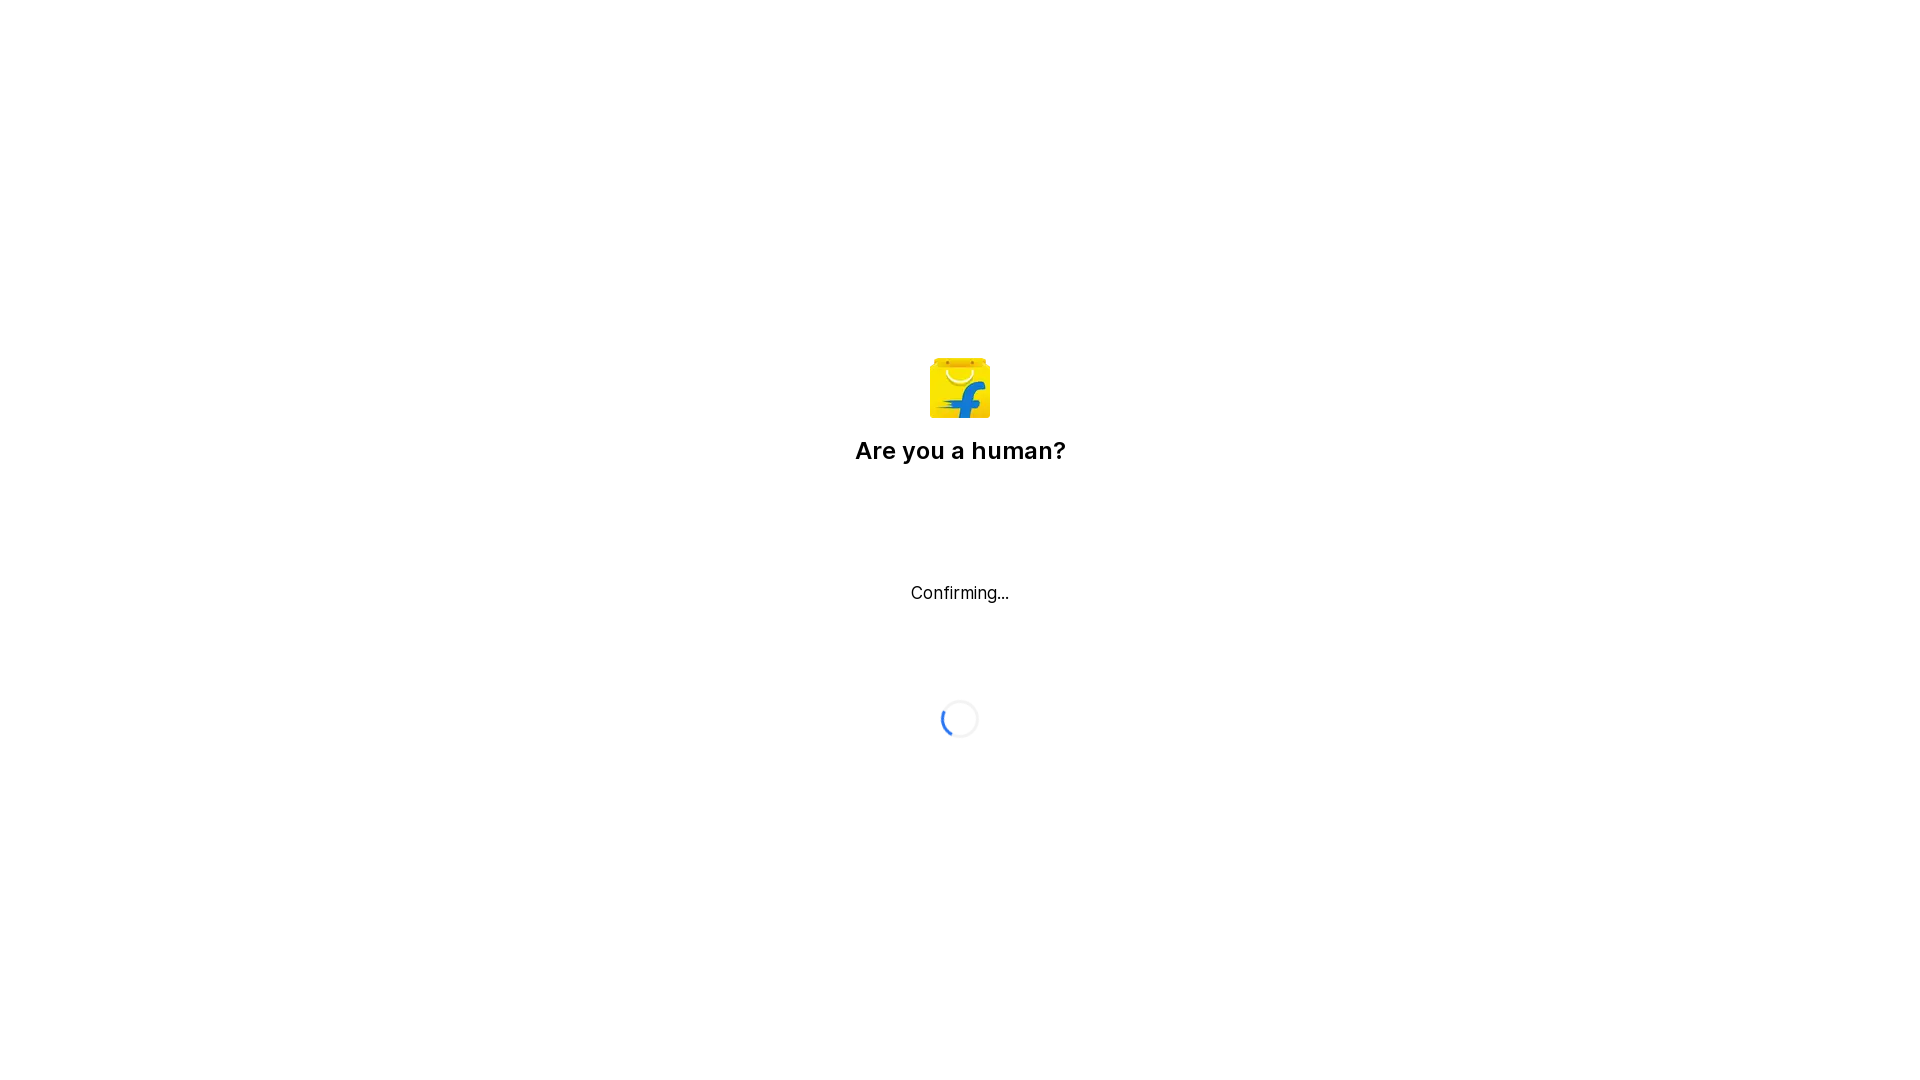

Page loaded and DOM content ready
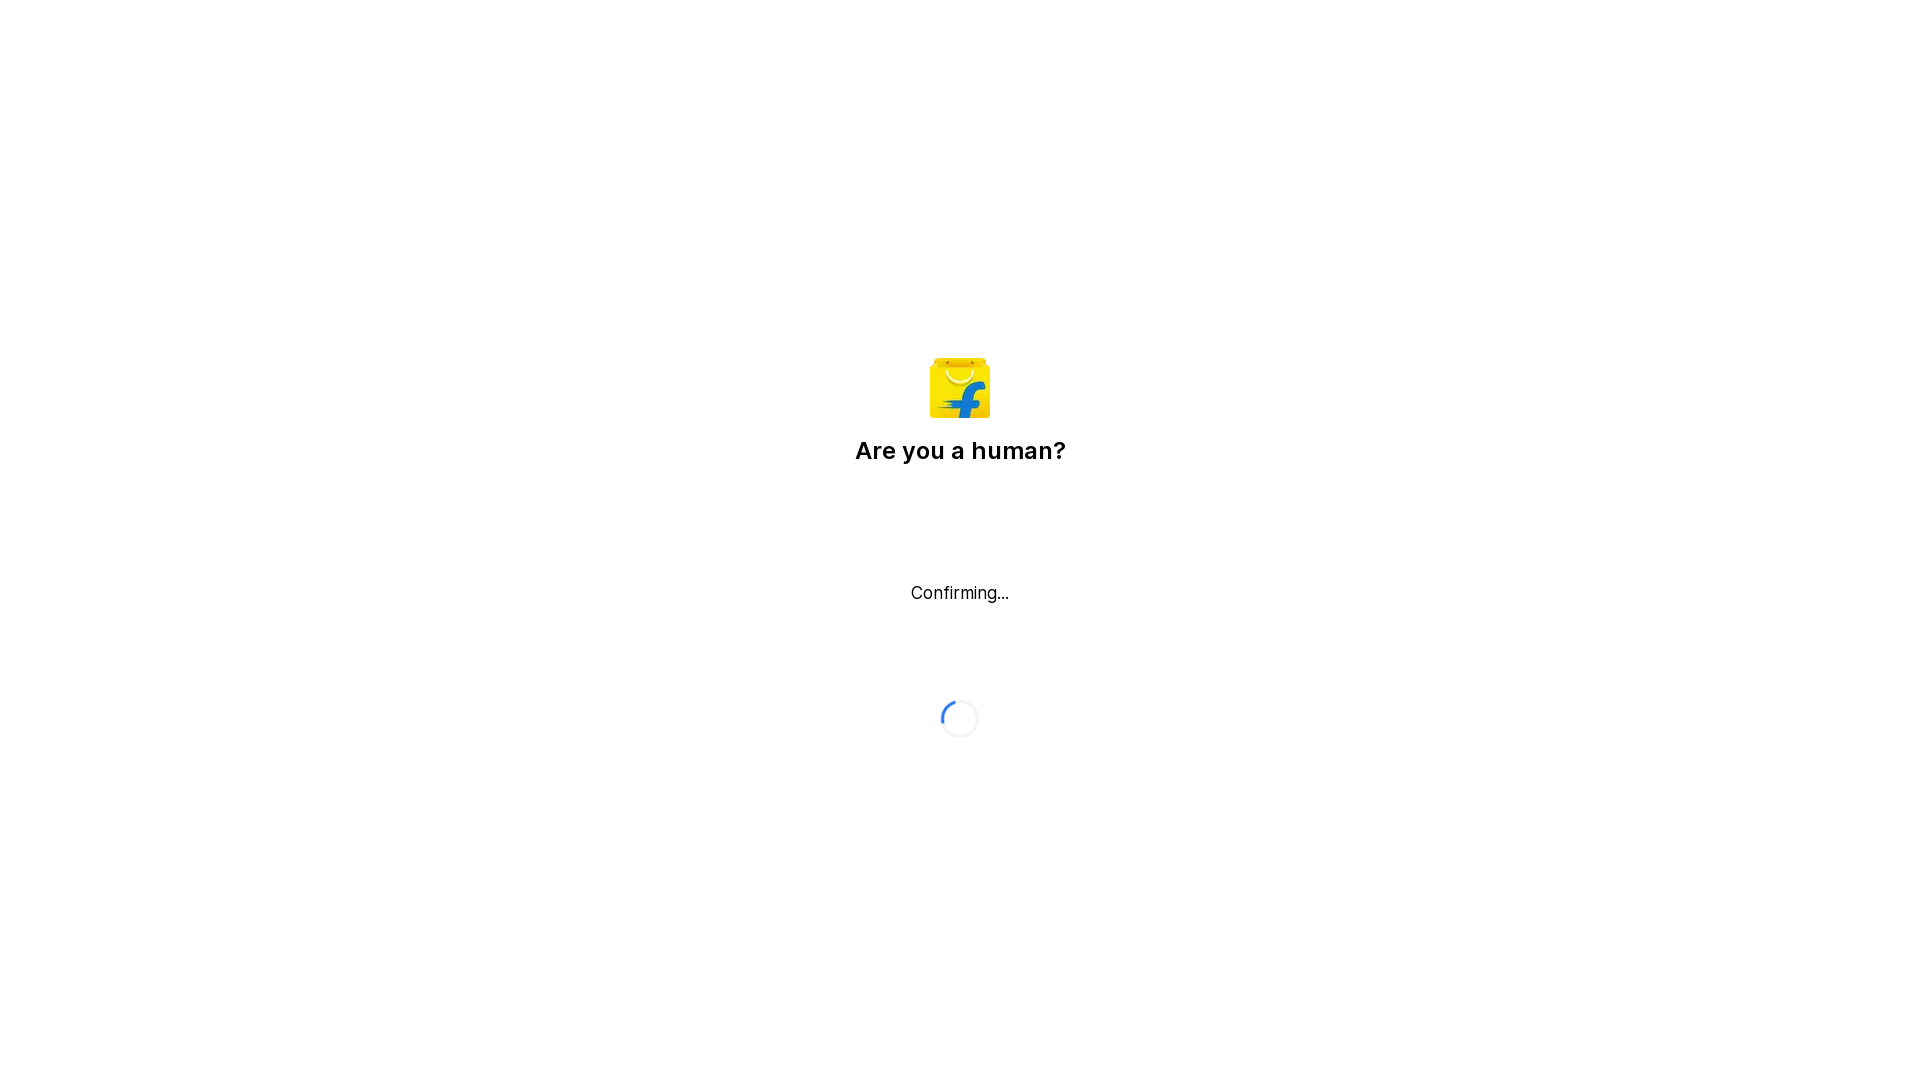

Set viewport to minimized size (800x600)
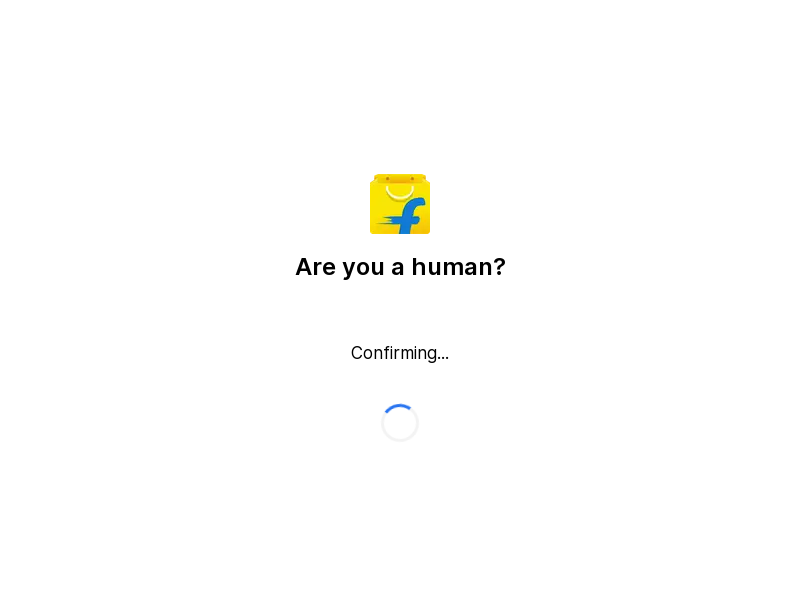

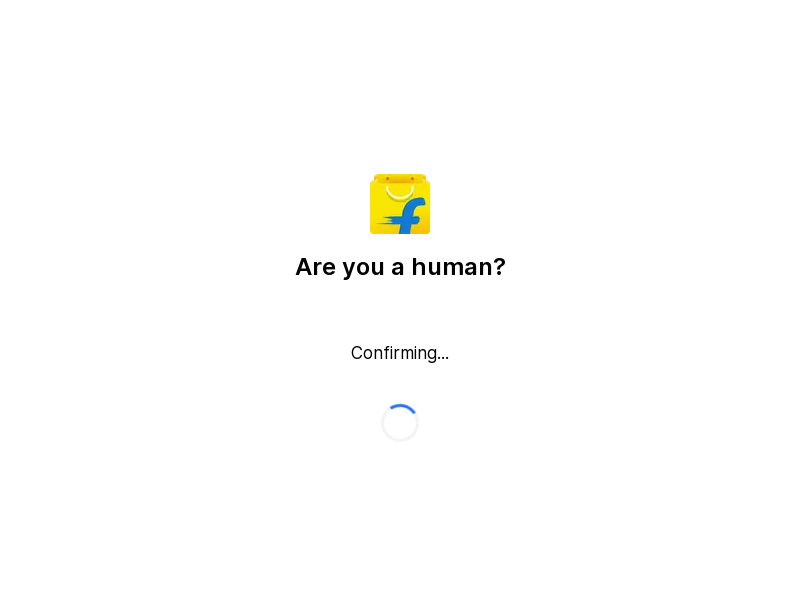